Tests the search functionality on an e-commerce website by searching for "for" keyword and verifying that the expected book results are displayed

Starting URL: https://danube-web.shop/

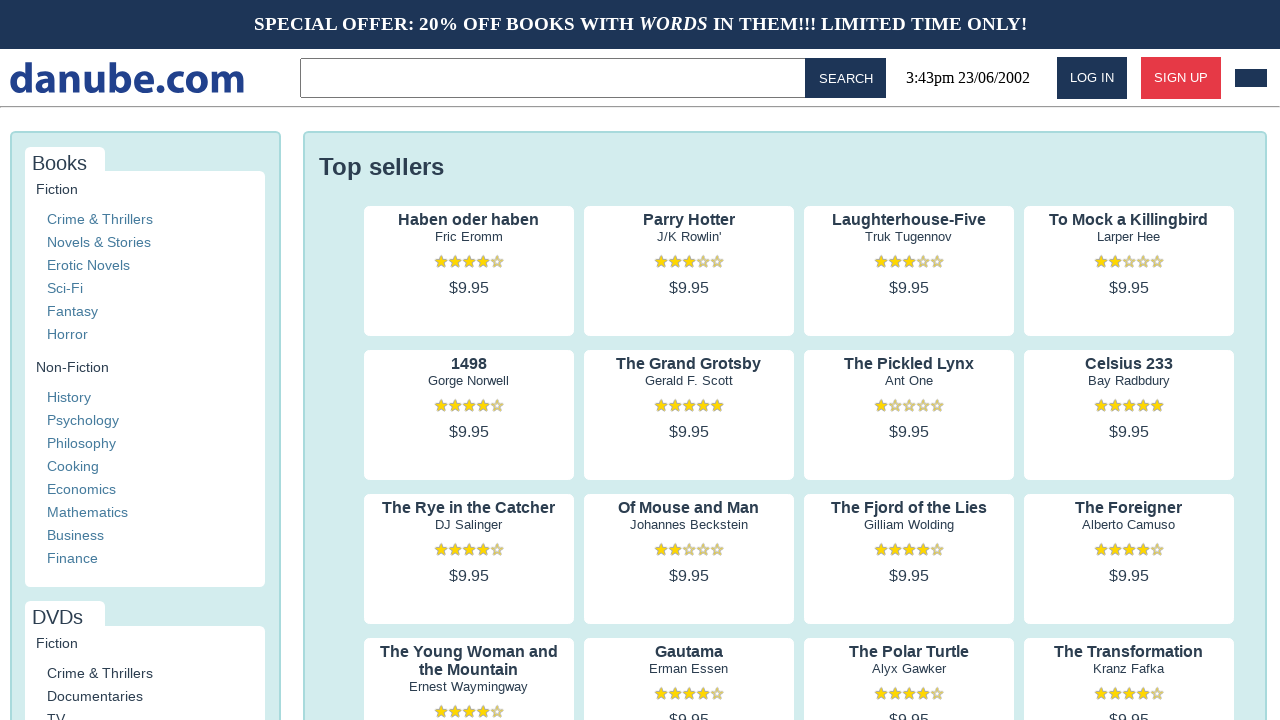

Clicked on search input field at (556, 78) on .topbar > input
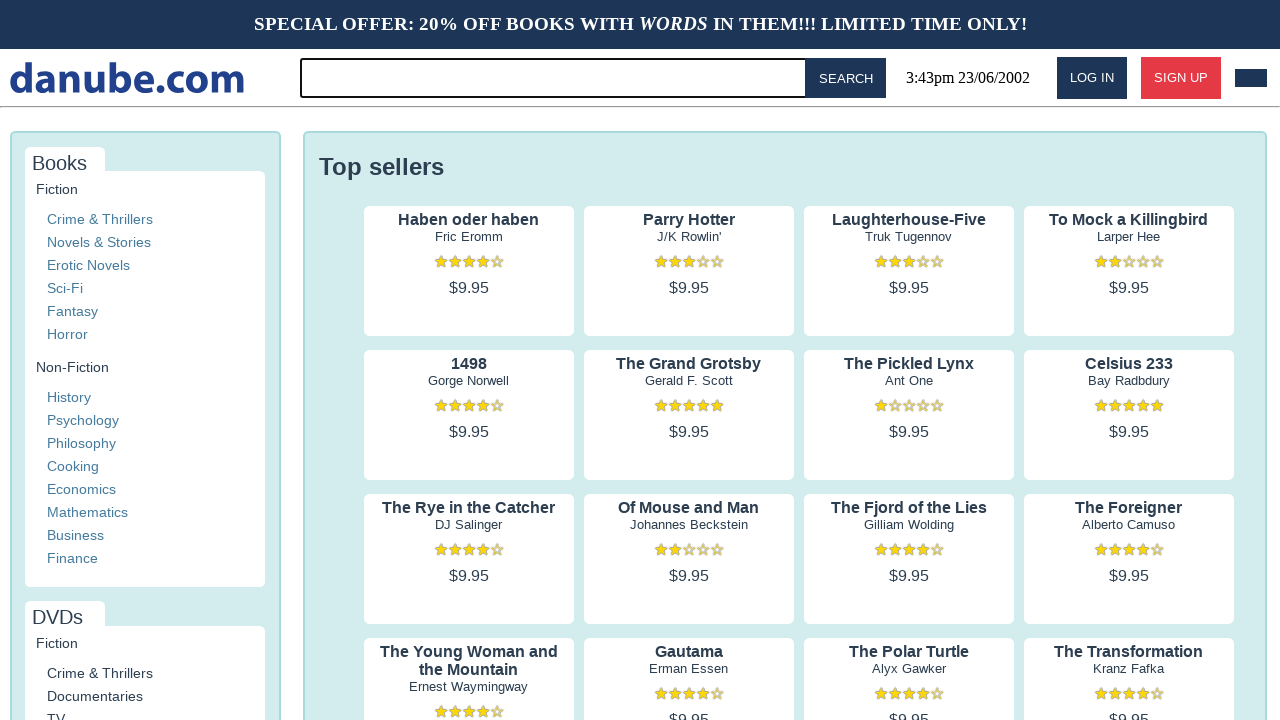

Filled search input with 'for' keyword on .topbar > input
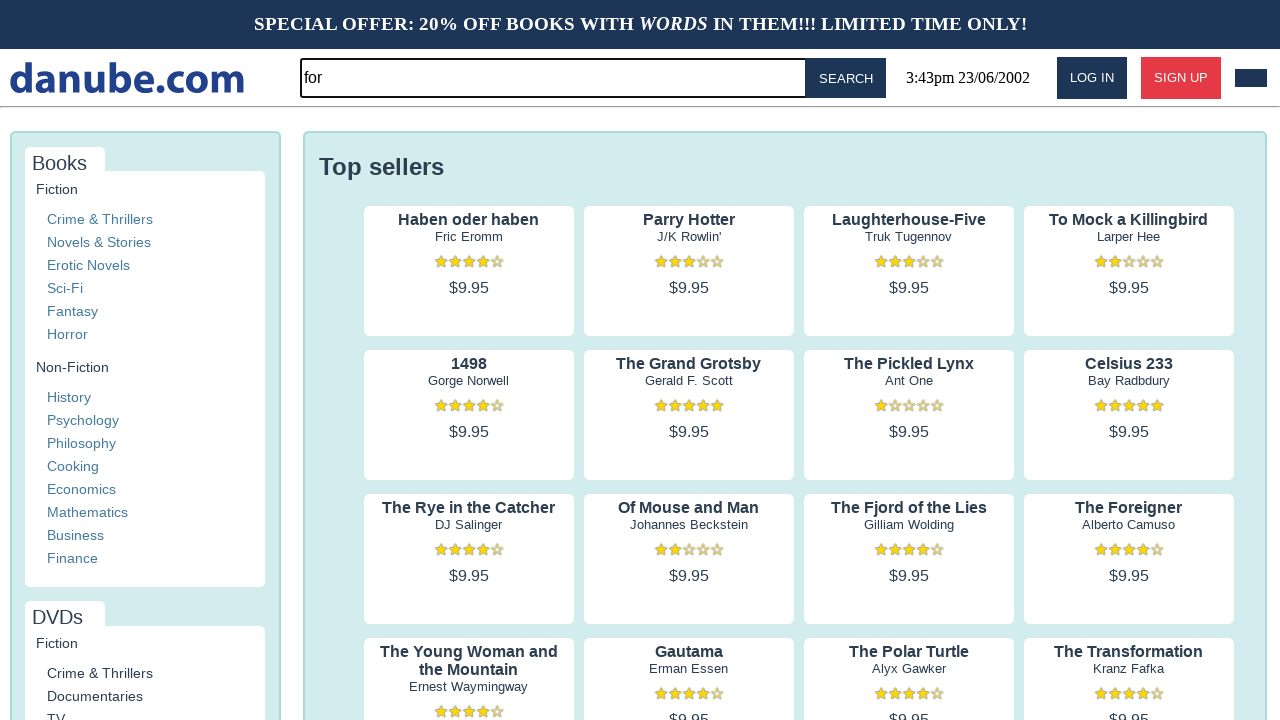

Clicked search button to perform search at (846, 78) on #button-search
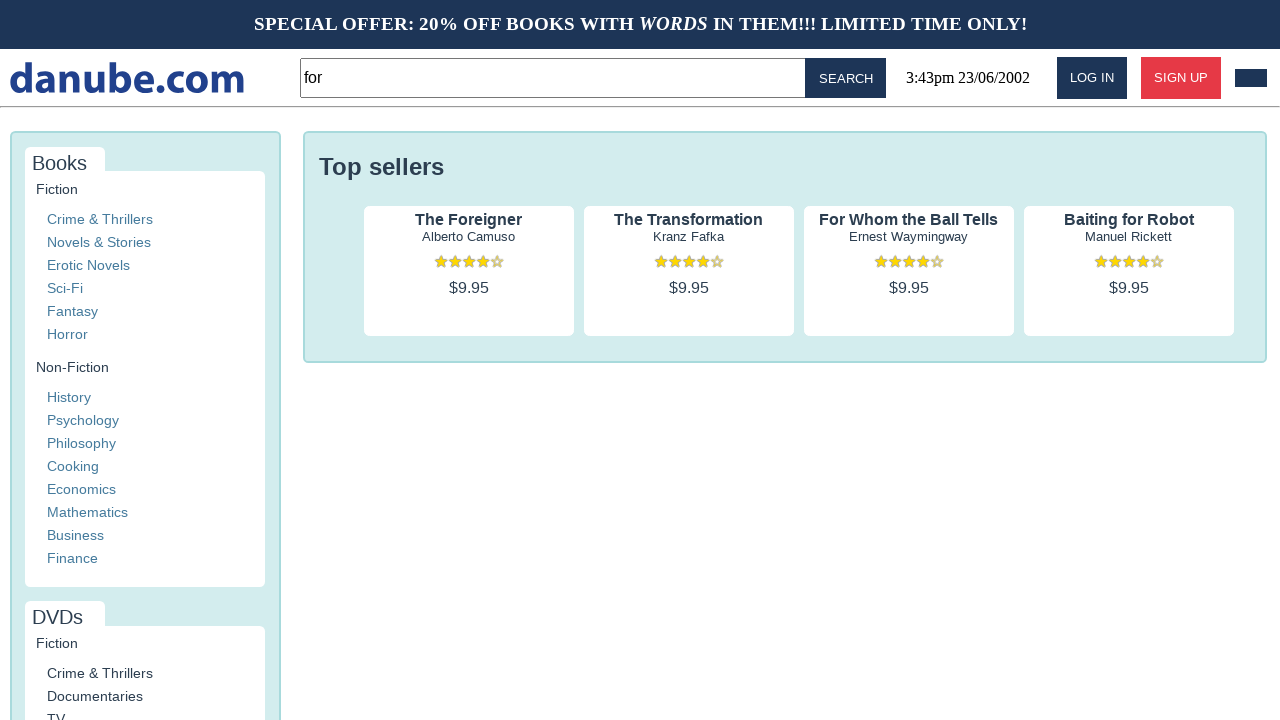

Search results loaded successfully
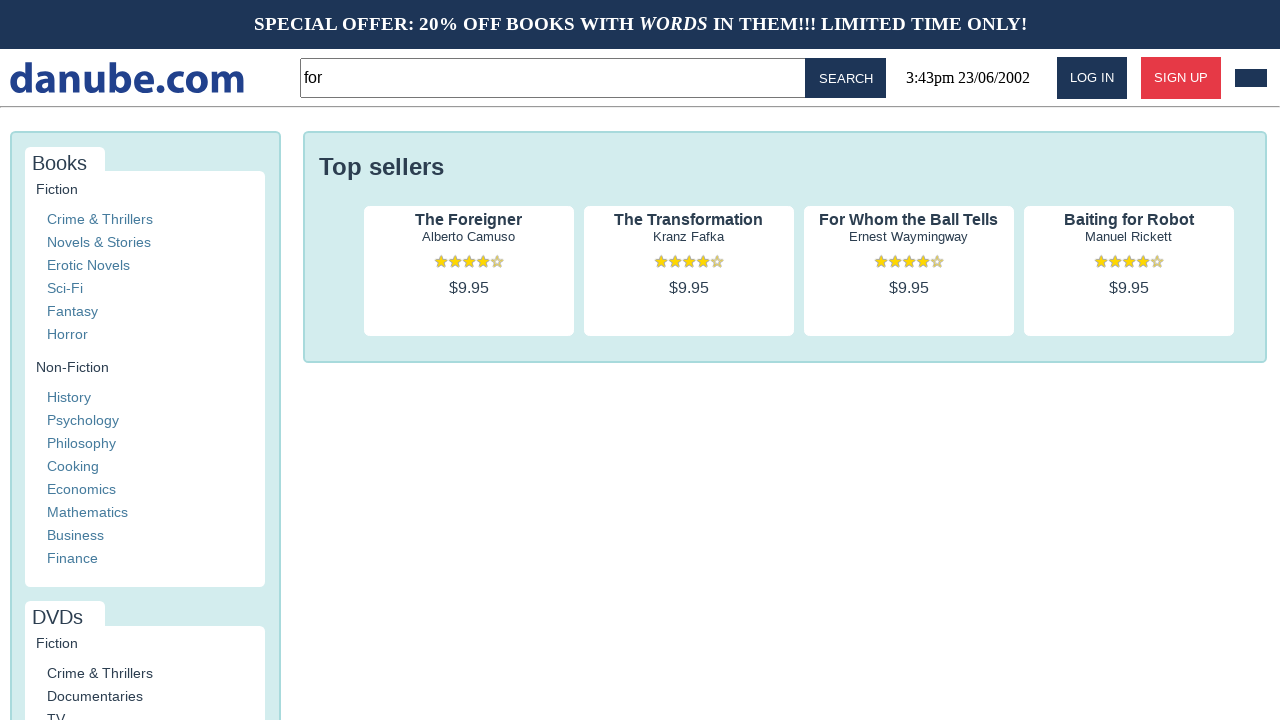

Verified that book results are displayed on the page
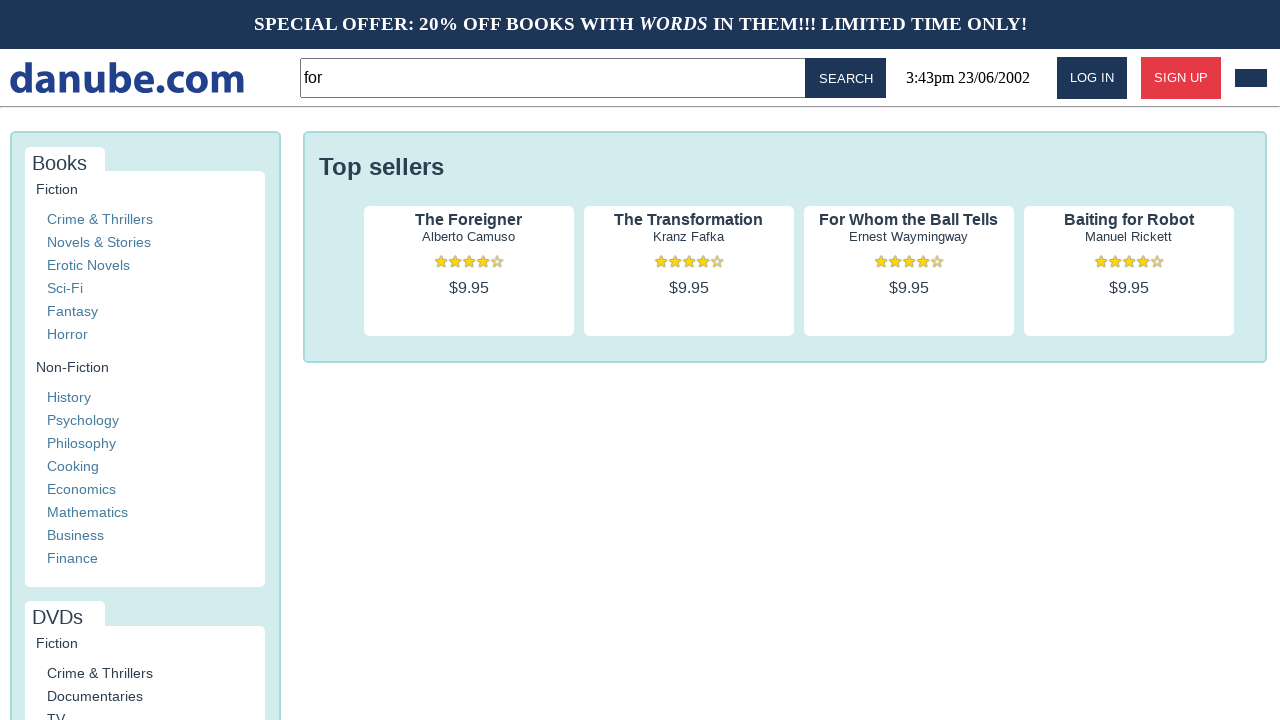

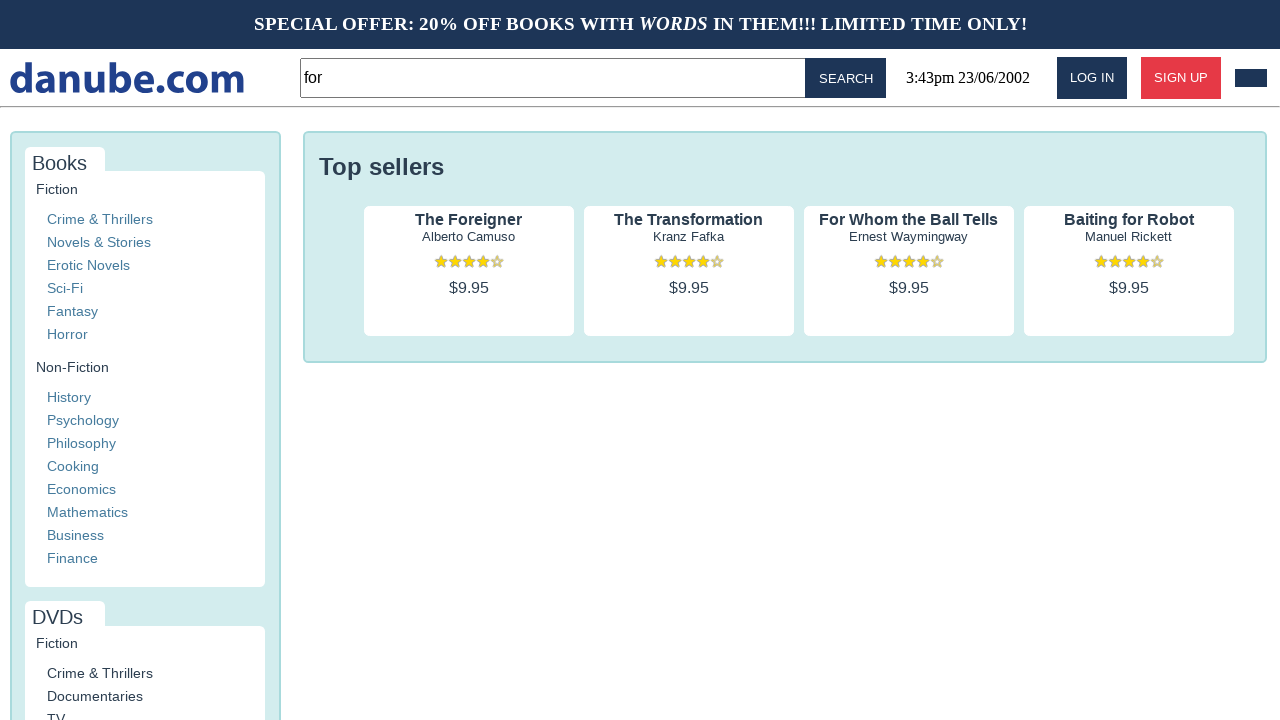